Tests a registration form by filling in first name, last name, and email fields, then submitting the form and verifying successful registration

Starting URL: http://suninjuly.github.io/registration1.html

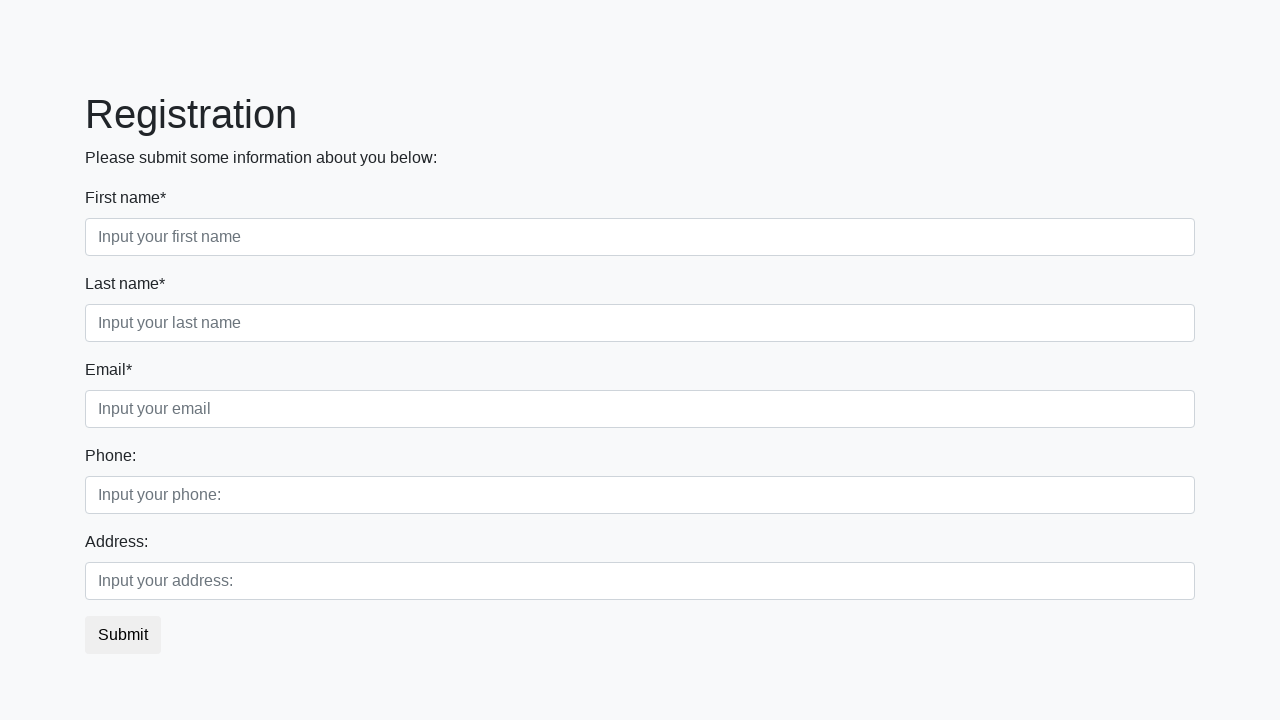

Filled first name field with 'John' on .first_block .first
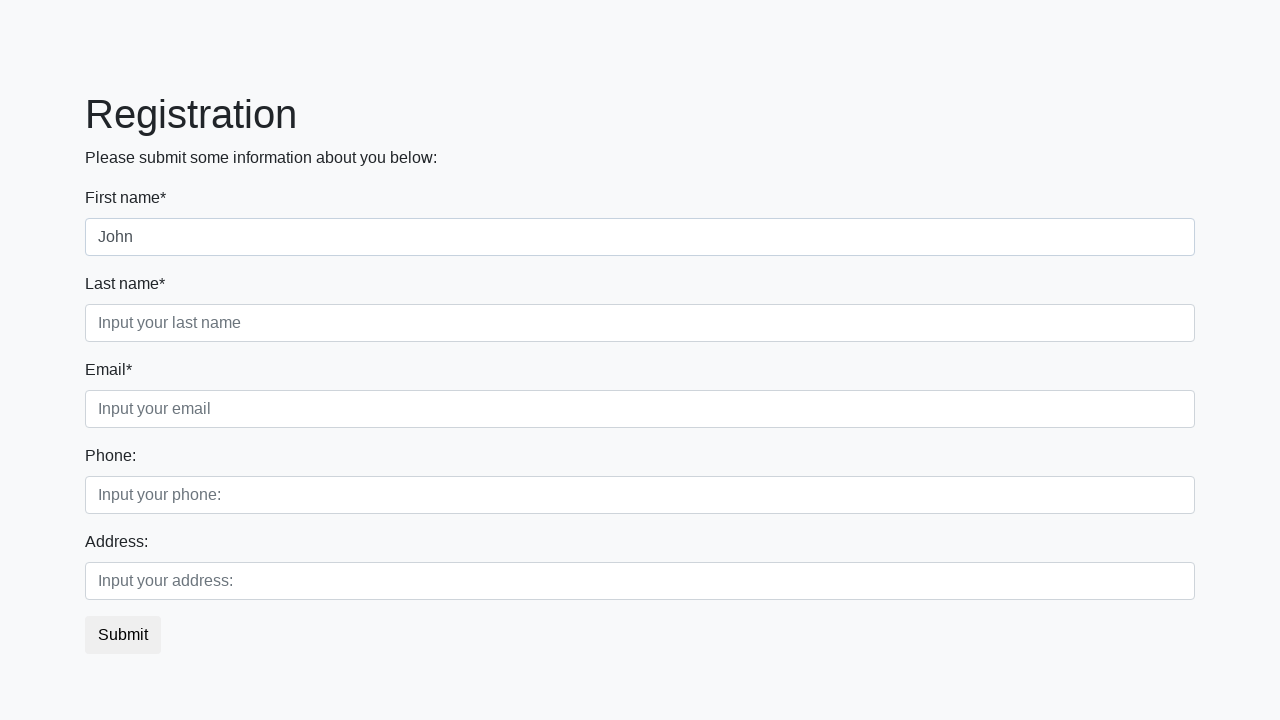

Filled last name field with 'Doe' on .first_block .second
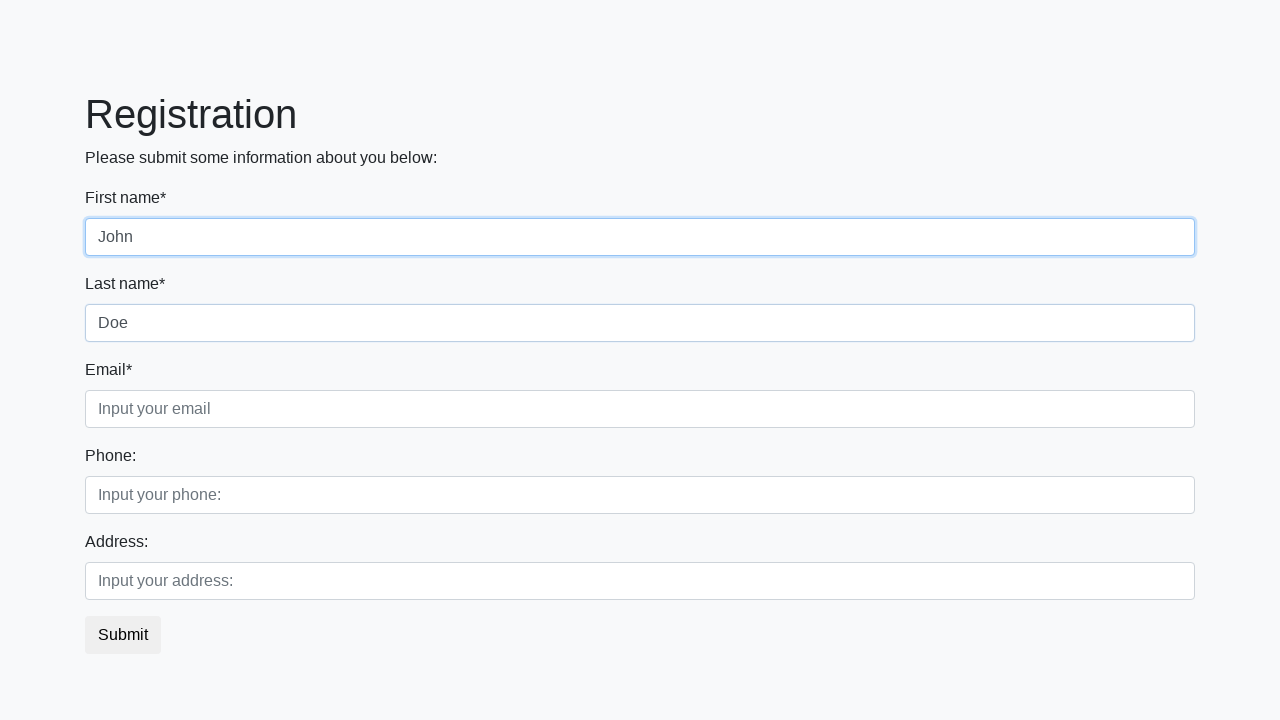

Filled email field with 'testuser@email.com' on .first_block .third
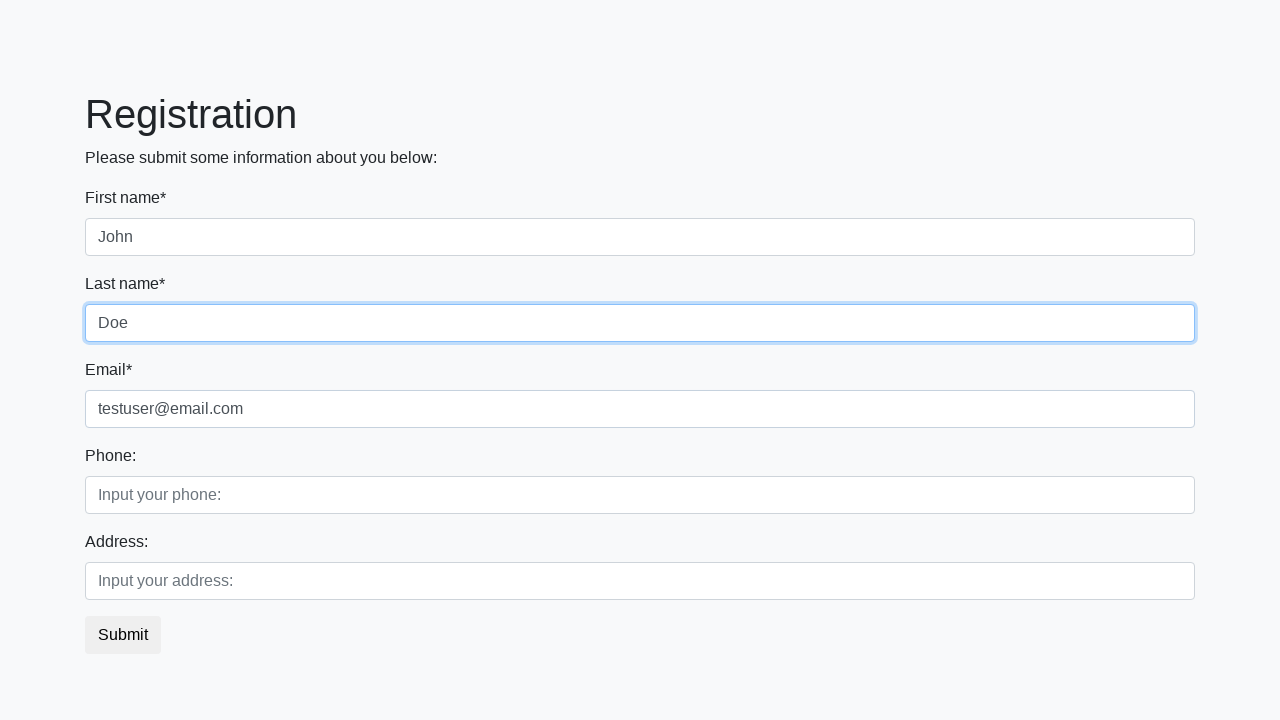

Clicked submit button to register at (123, 635) on button.btn
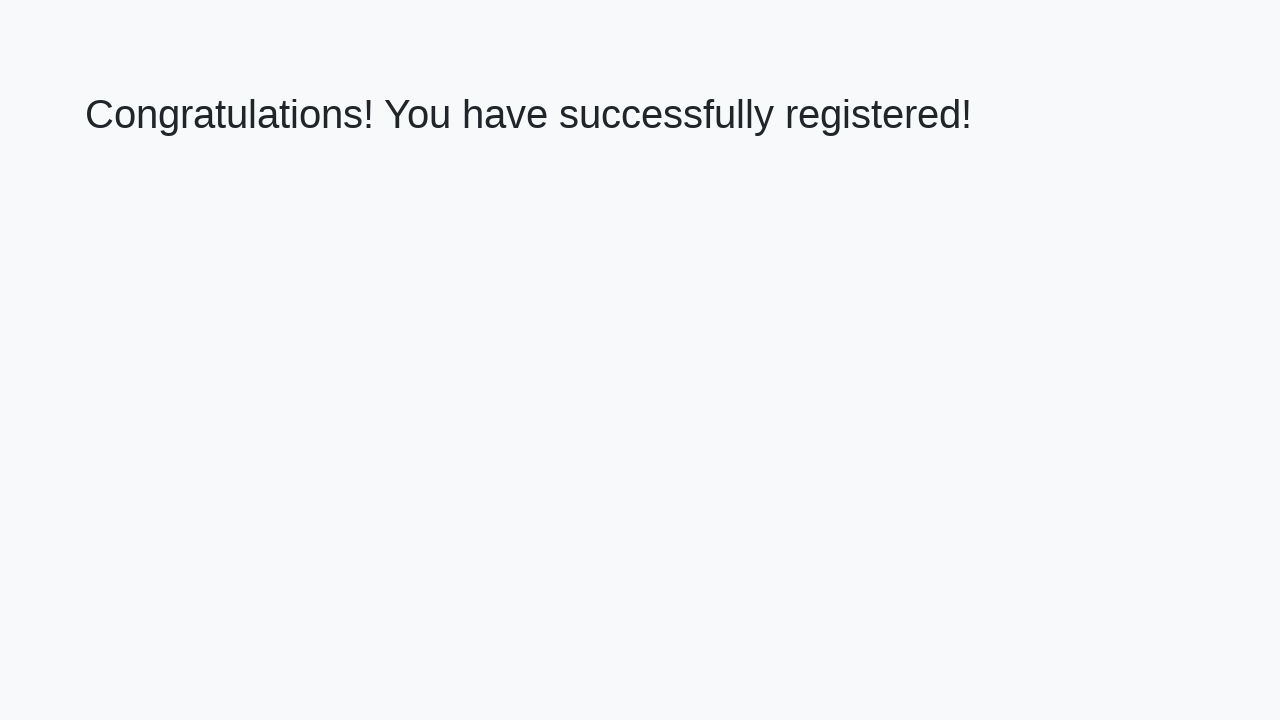

Verified successful registration message appeared
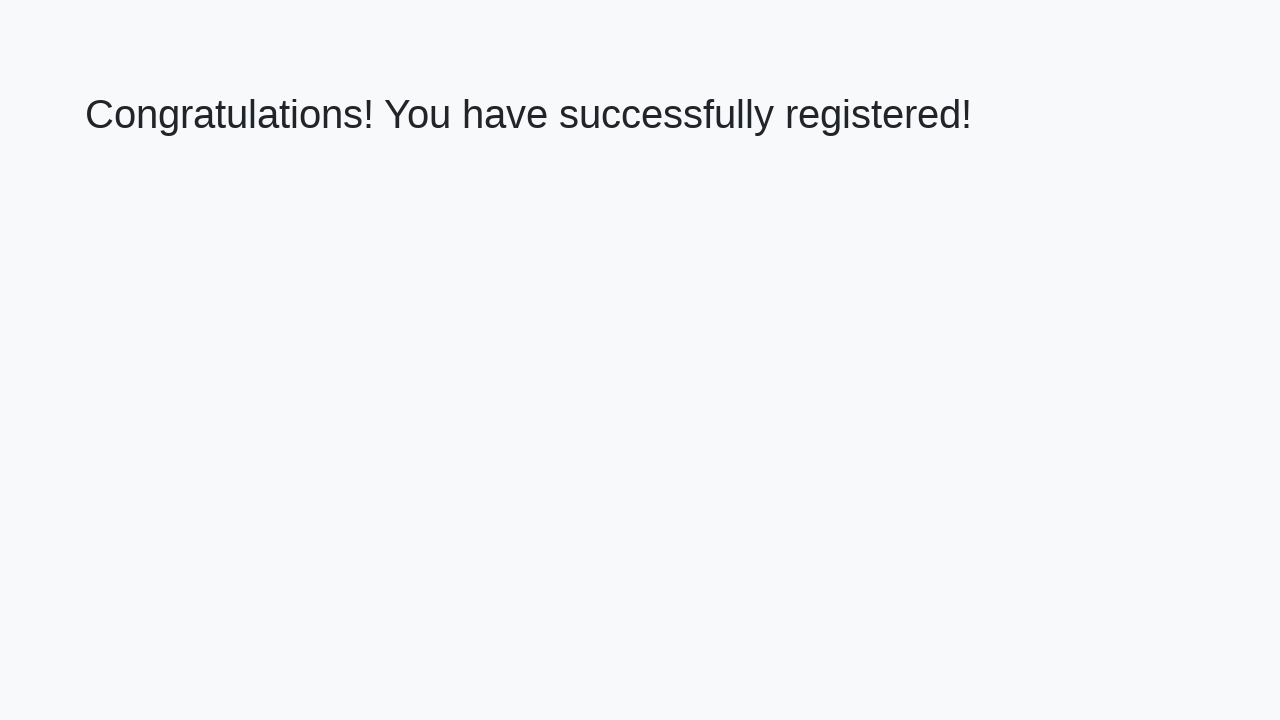

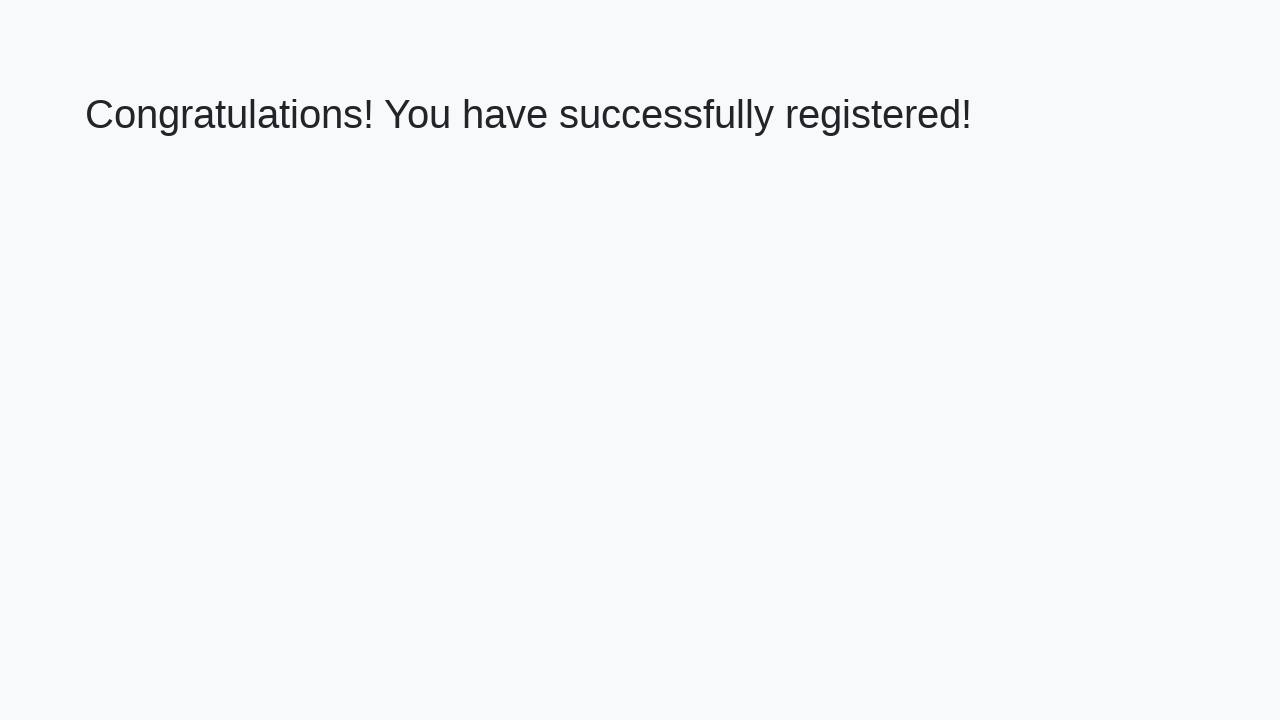